Navigates to a practice form page, opens a new tab, and switches to navigate to the main site in the new tab

Starting URL: https://rahulshettyacademy.com/angularpractice/

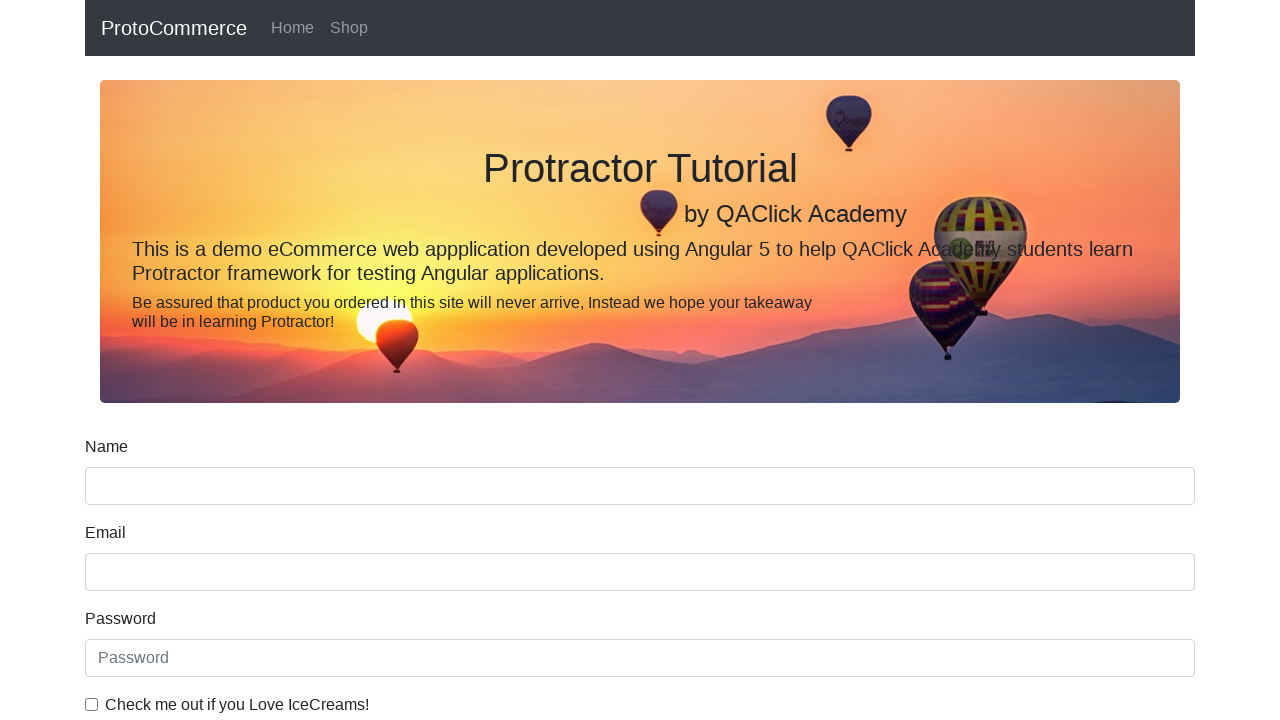

Name input field found on practice form page
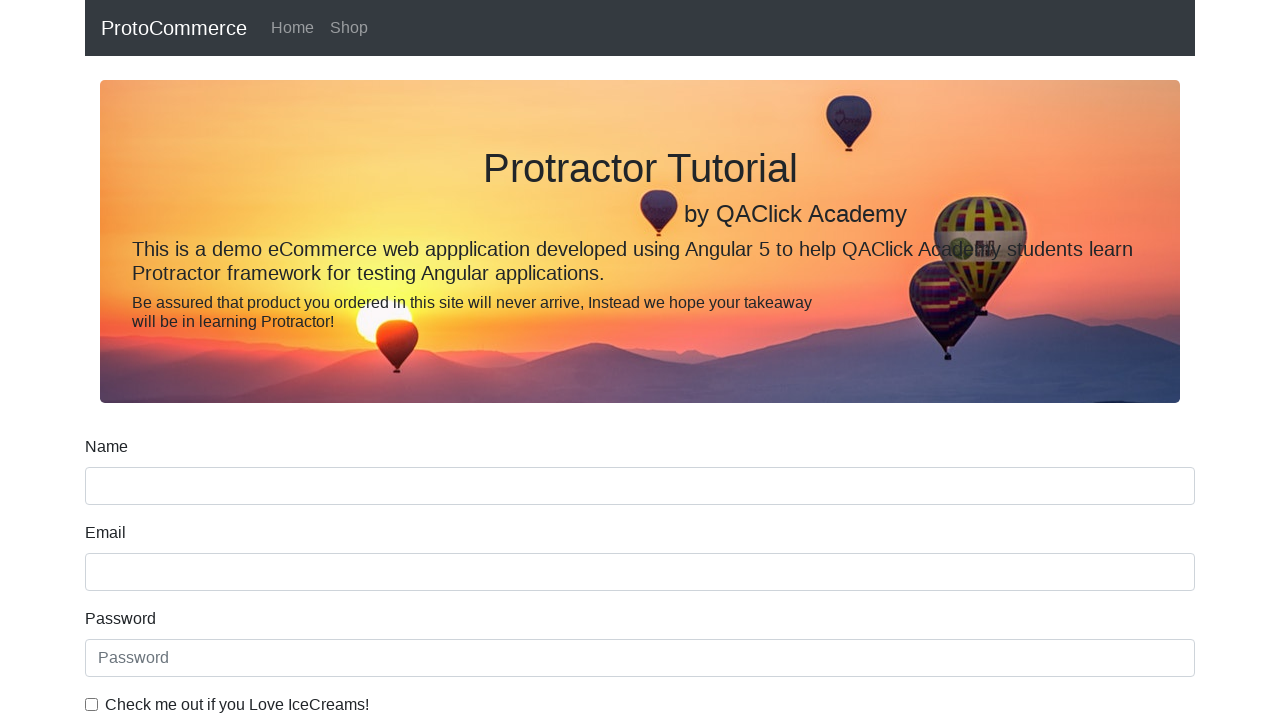

Opened new tab
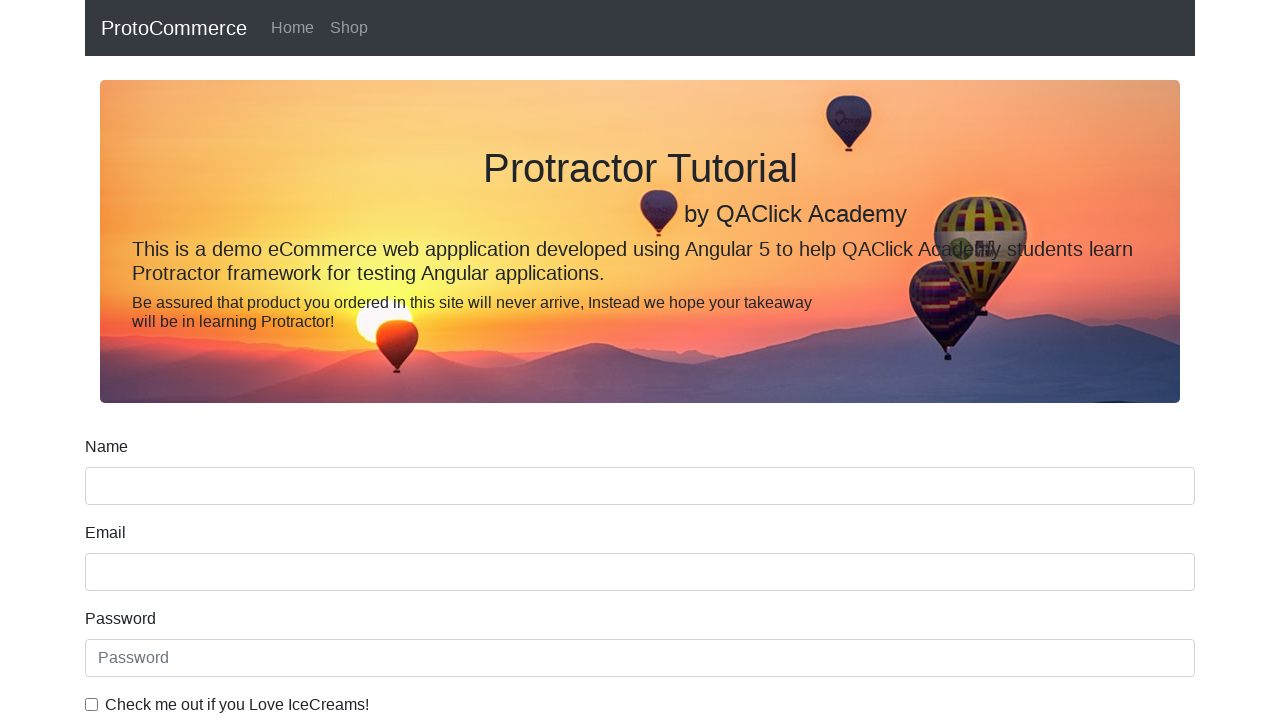

Navigated to main site in new tab
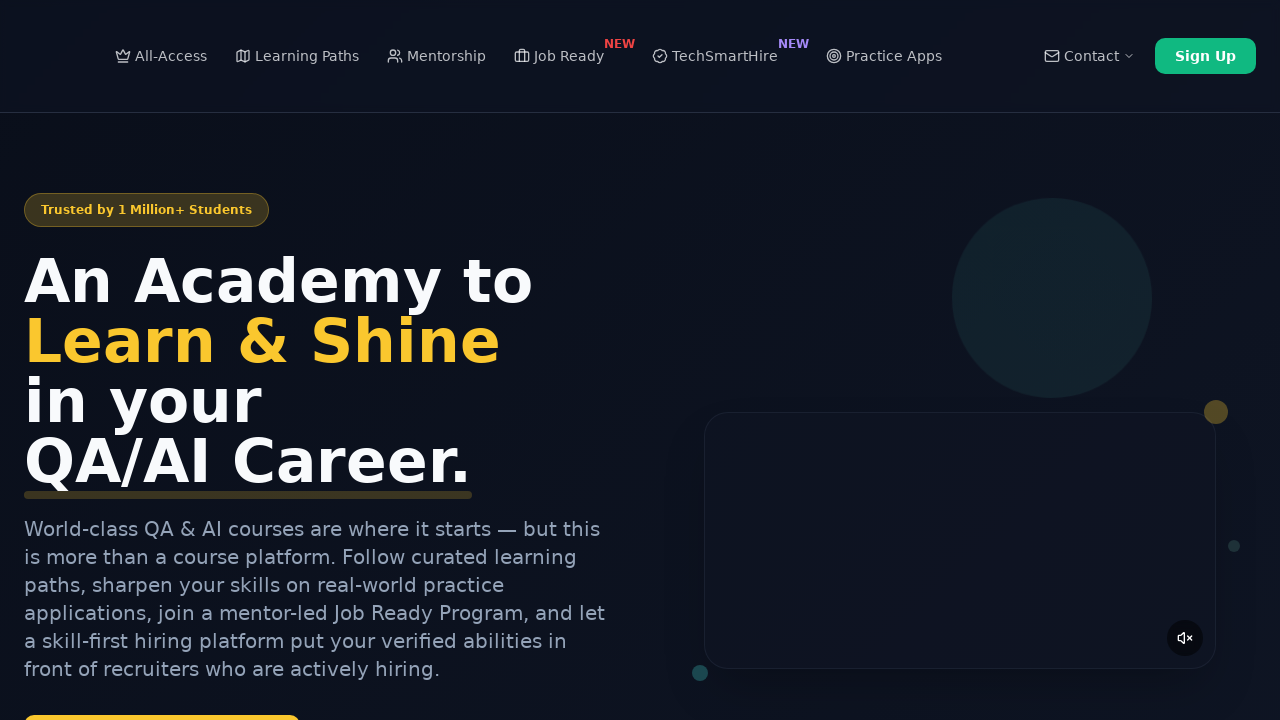

New page finished loading (networkidle)
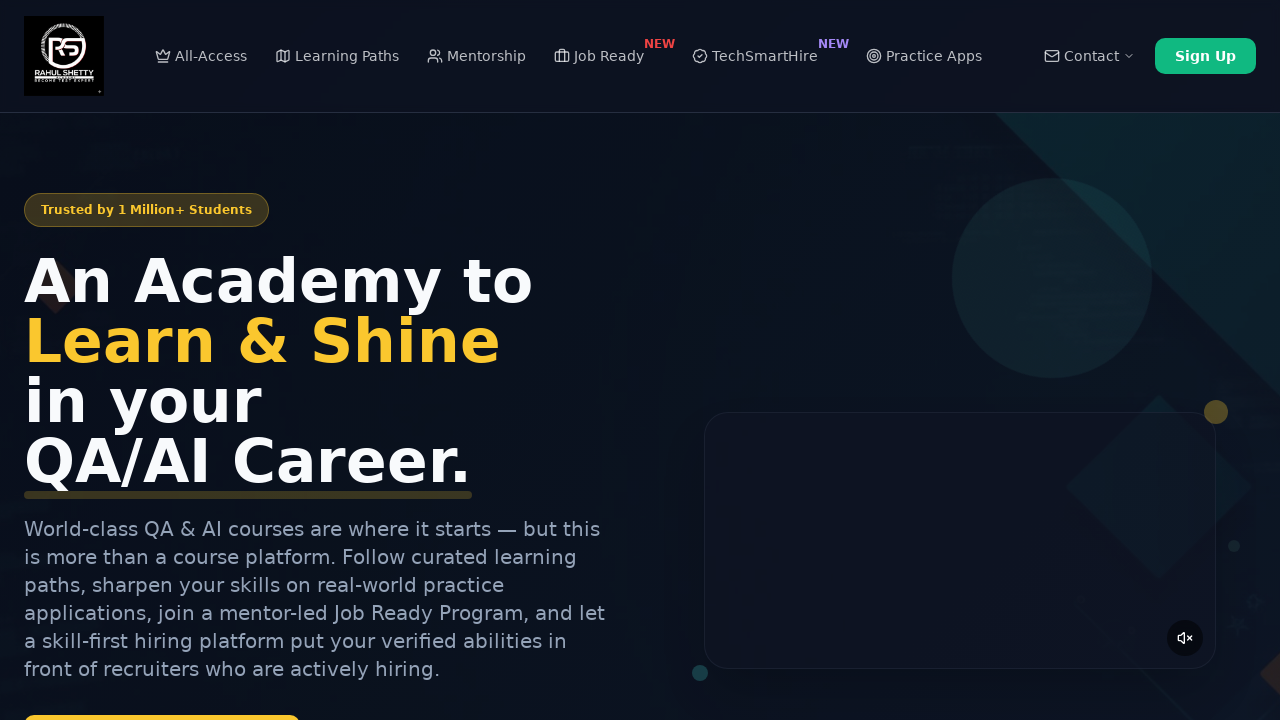

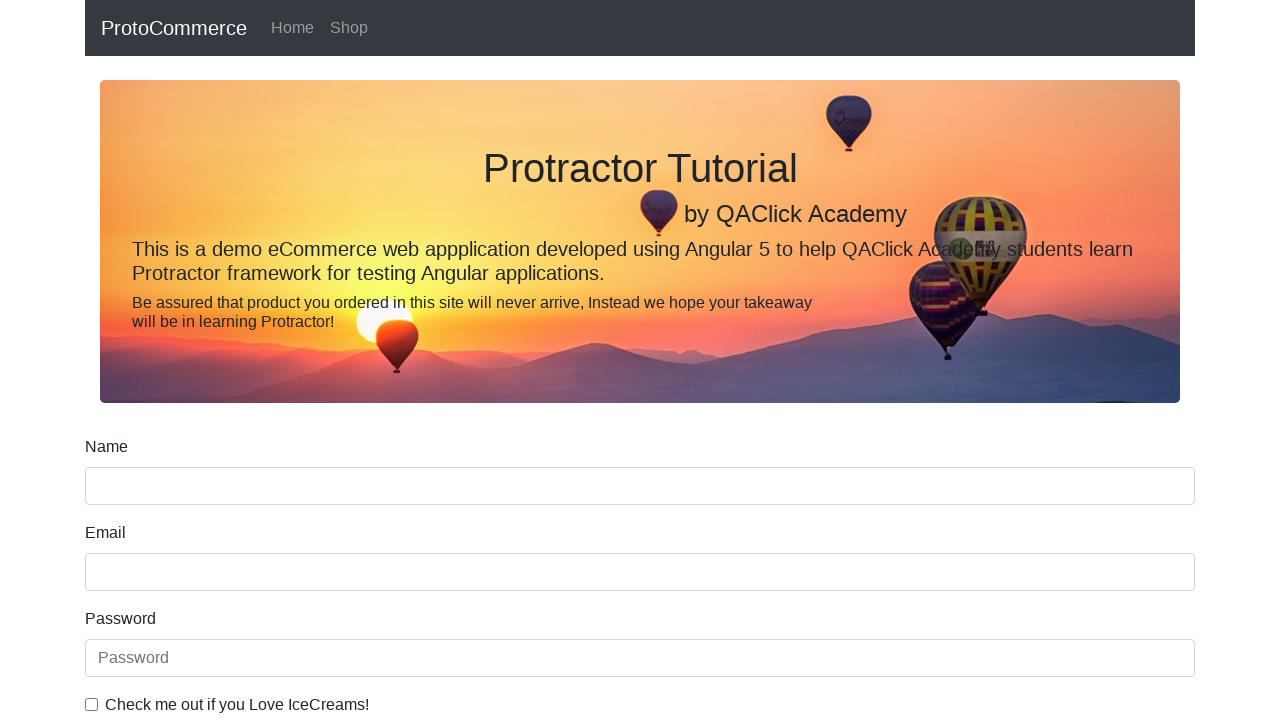